Tests navigation to Channel Manager by clicking Tools menu and then Channel Manager submenu

Starting URL: https://www.travelline.ru/

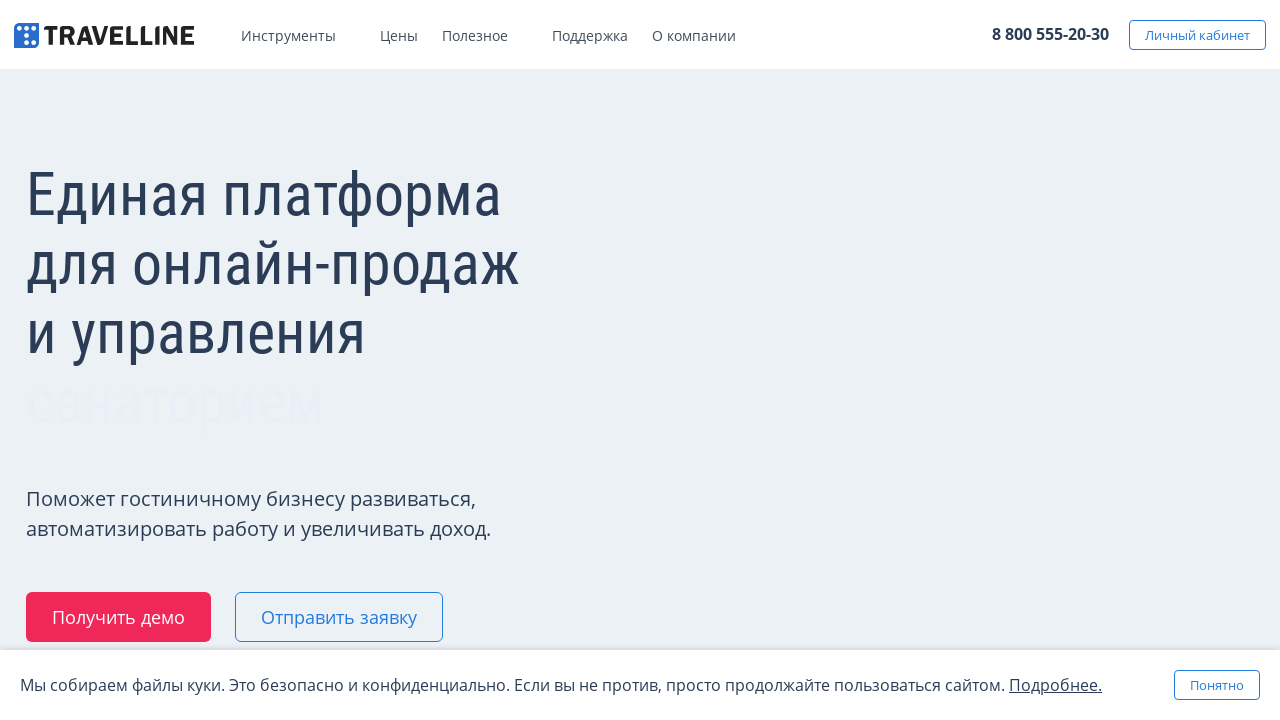

Clicked Tools menu at (349, 39) on xpath=//*[@id='skrollr-body']/div[1]/div/div[2]/ul/li[1]/div[1]
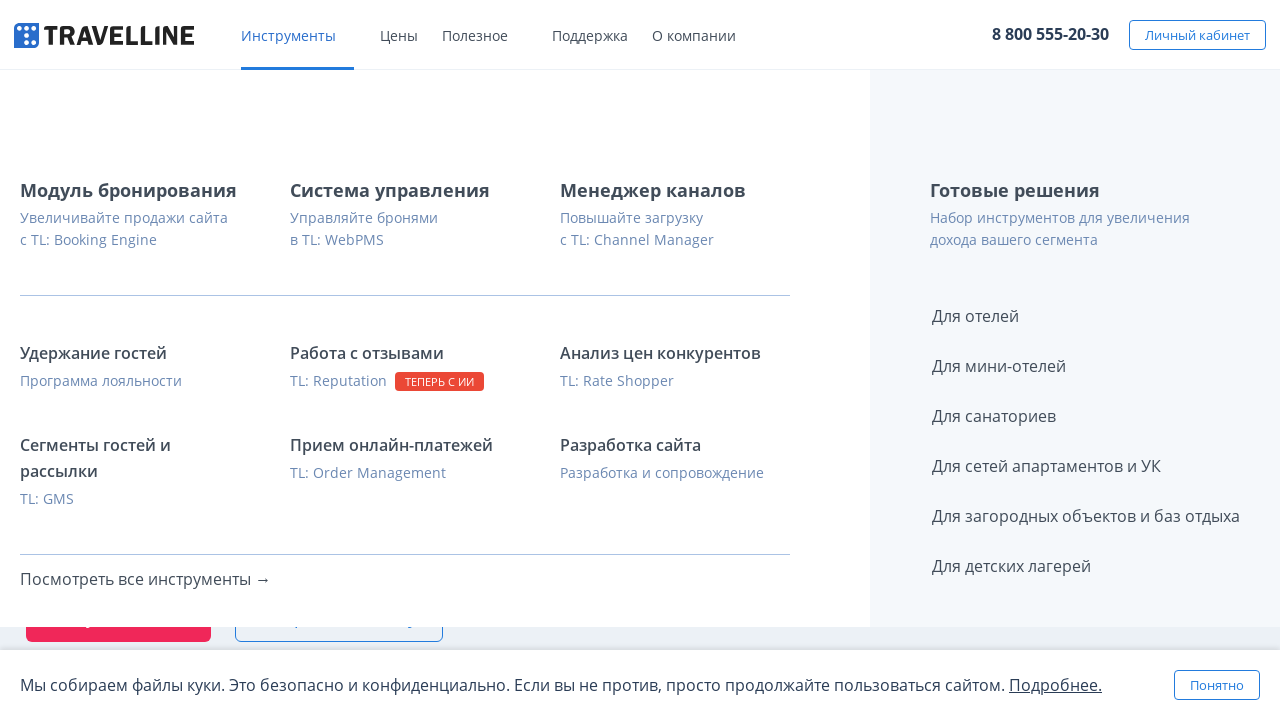

Clicked Channel Manager submenu at (675, 190) on xpath=//*[@id='skrollr-body']/div[1]/div/div[2]/ul/li[1]/div[2]/div/div/div/div[
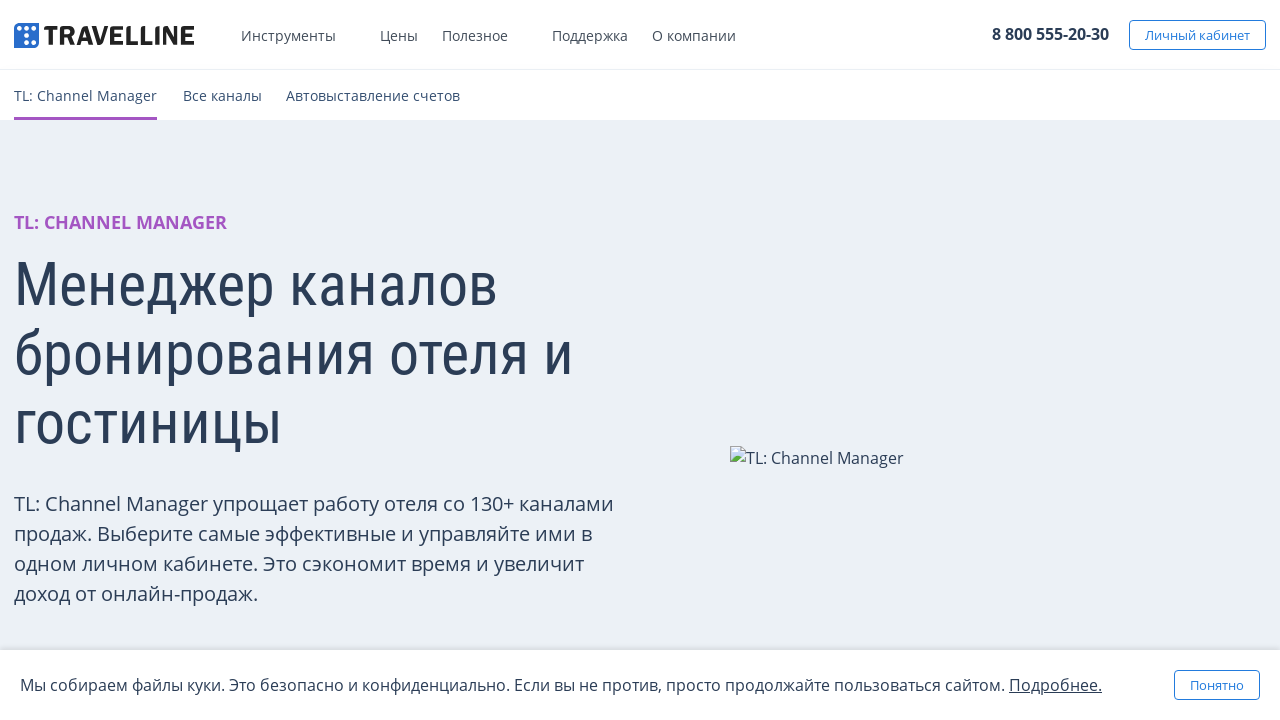

Verified navigation to Channel Manager page
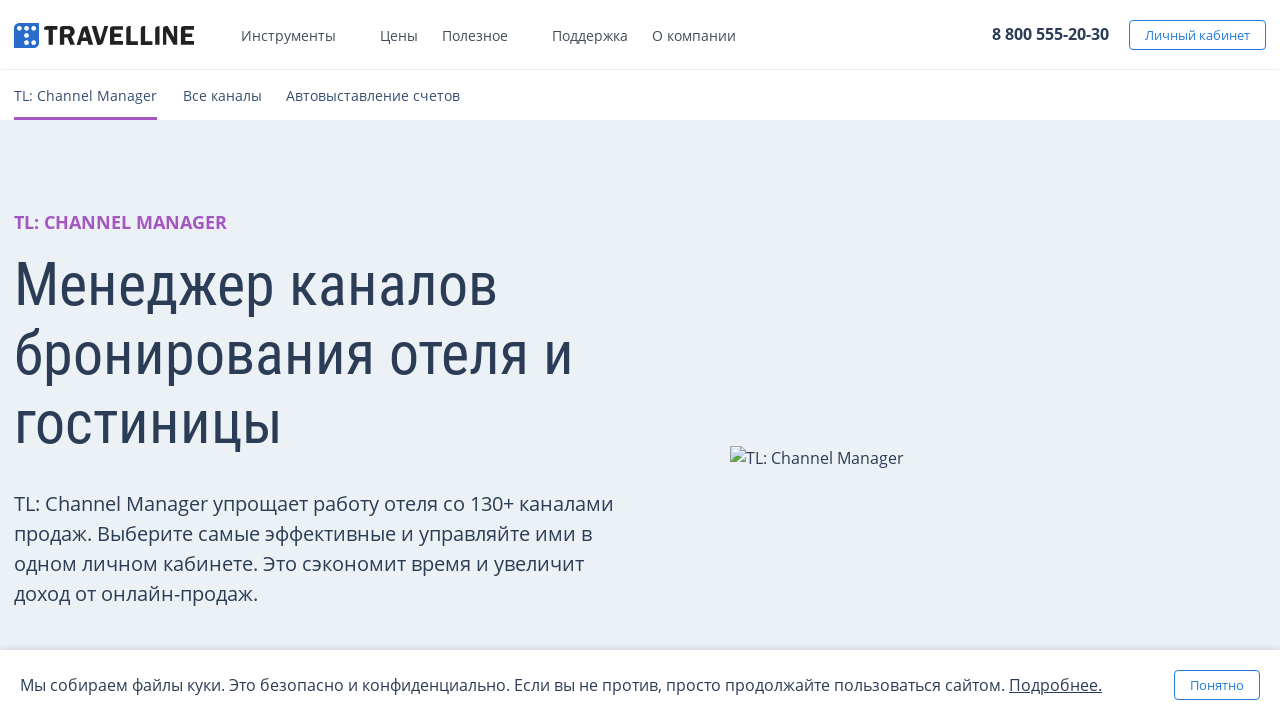

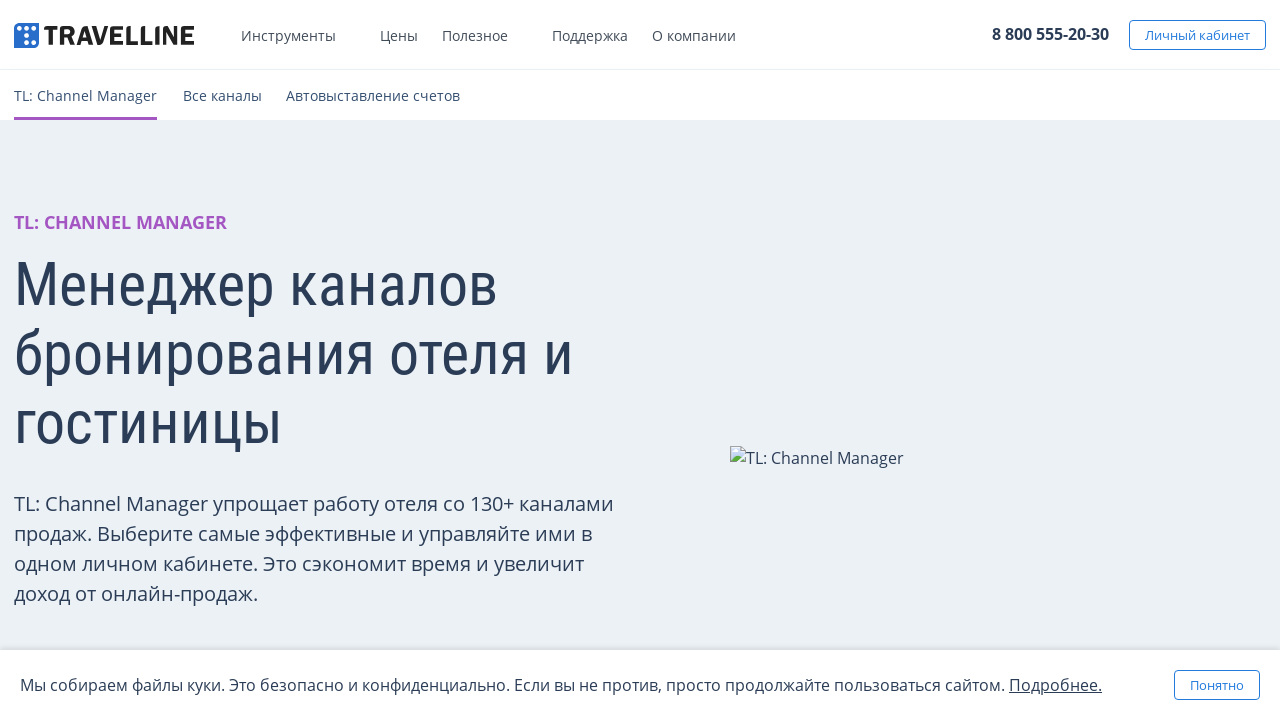